Tests double-click functionality by switching to an iframe and double-clicking on text to change its color

Starting URL: https://www.w3schools.com/tags/tryit.asp?filename=tryhtml5_ev_ondblclick2

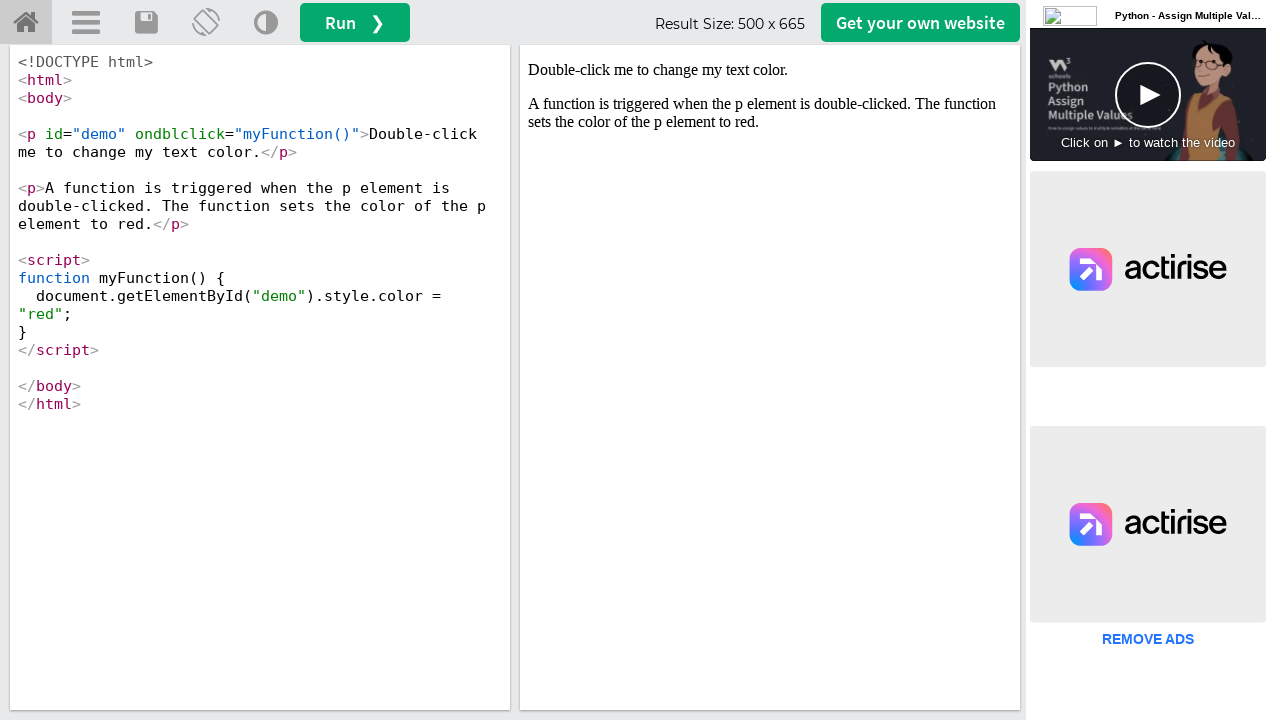

Located the iframe with ID 'iframeResult'
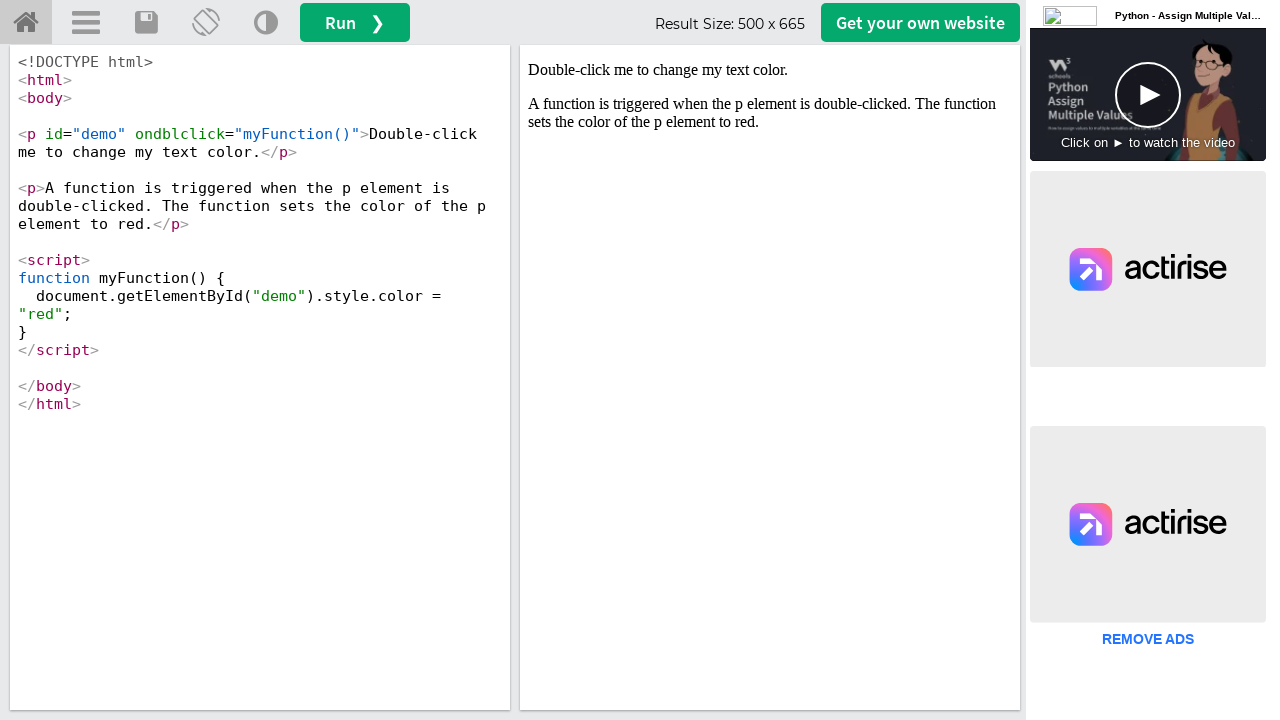

Double-clicked on the text 'Double-click me' inside the iframe at (770, 70) on #iframeResult >> internal:control=enter-frame >> xpath=//p[contains(text(),'Doub
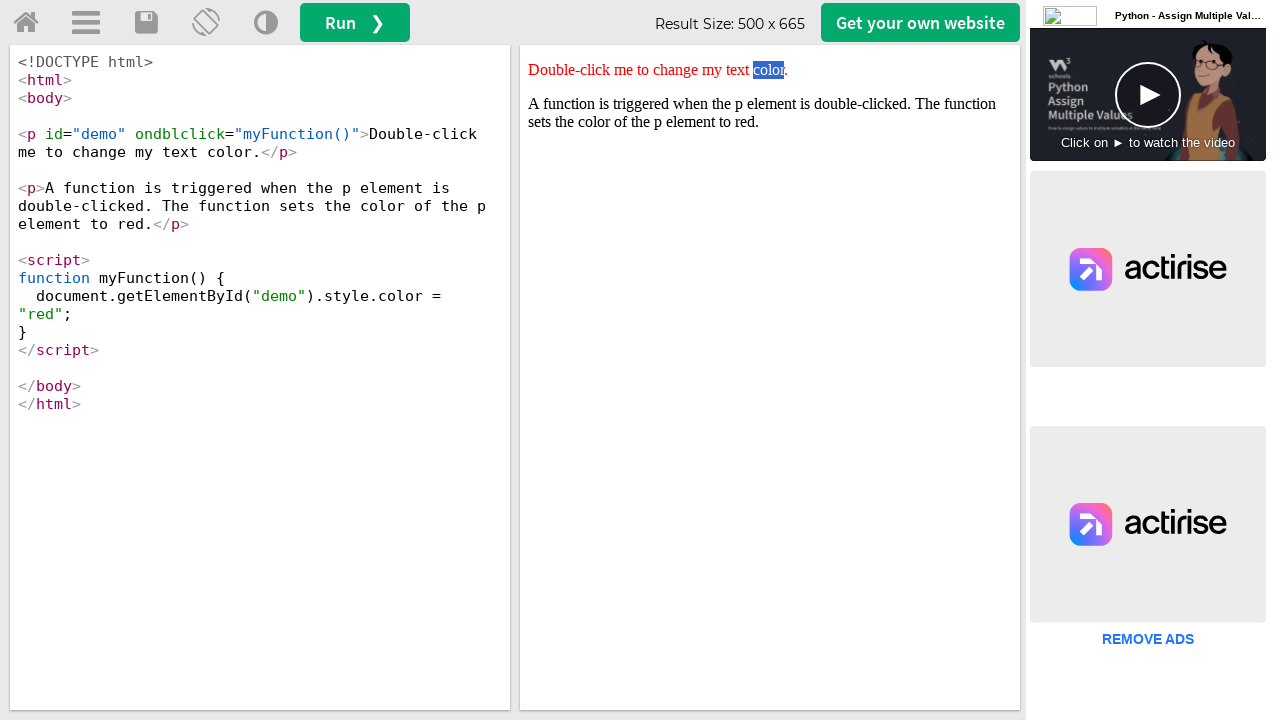

Located the text element to verify its style
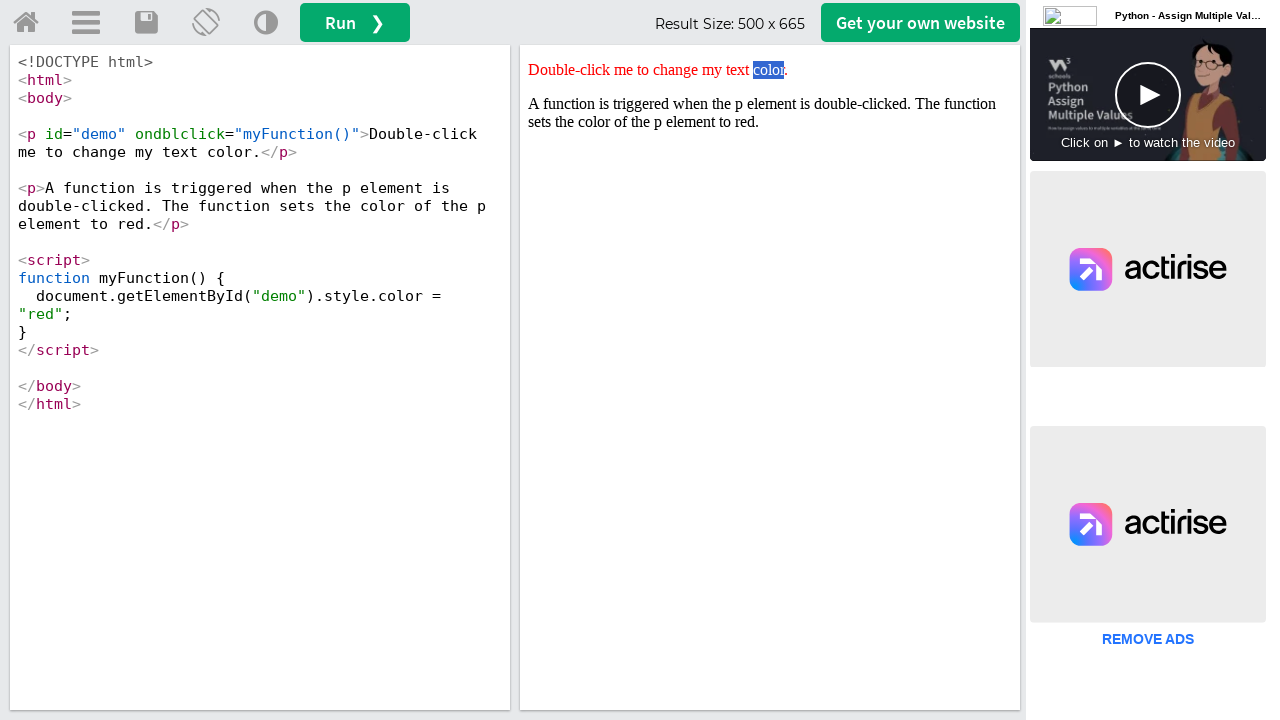

Retrieved style attribute: color: red;
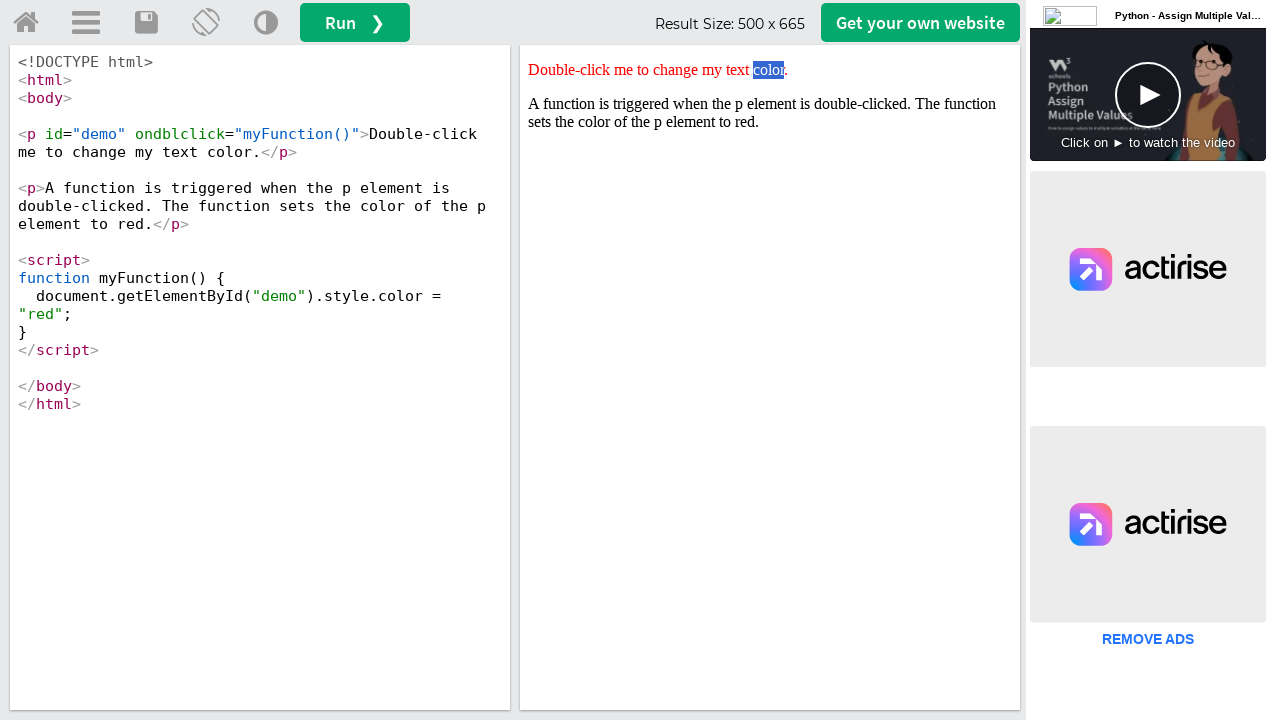

Verified that the text color changed to red after double-click
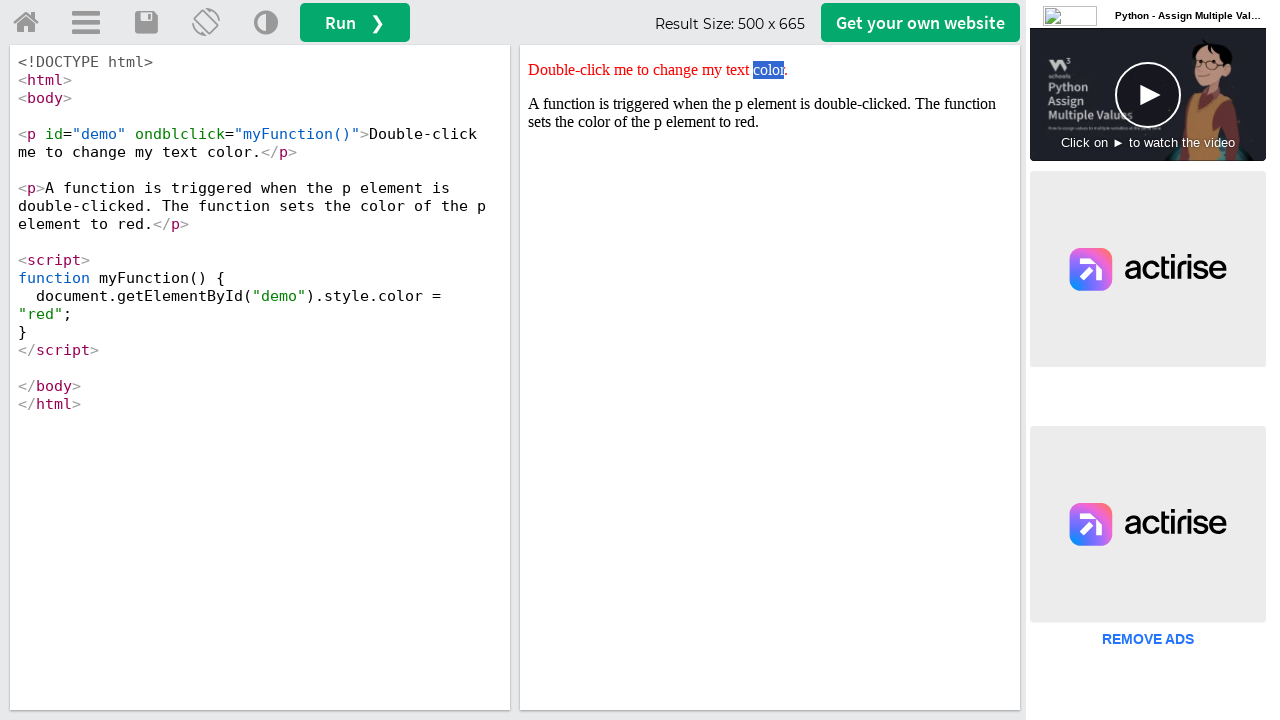

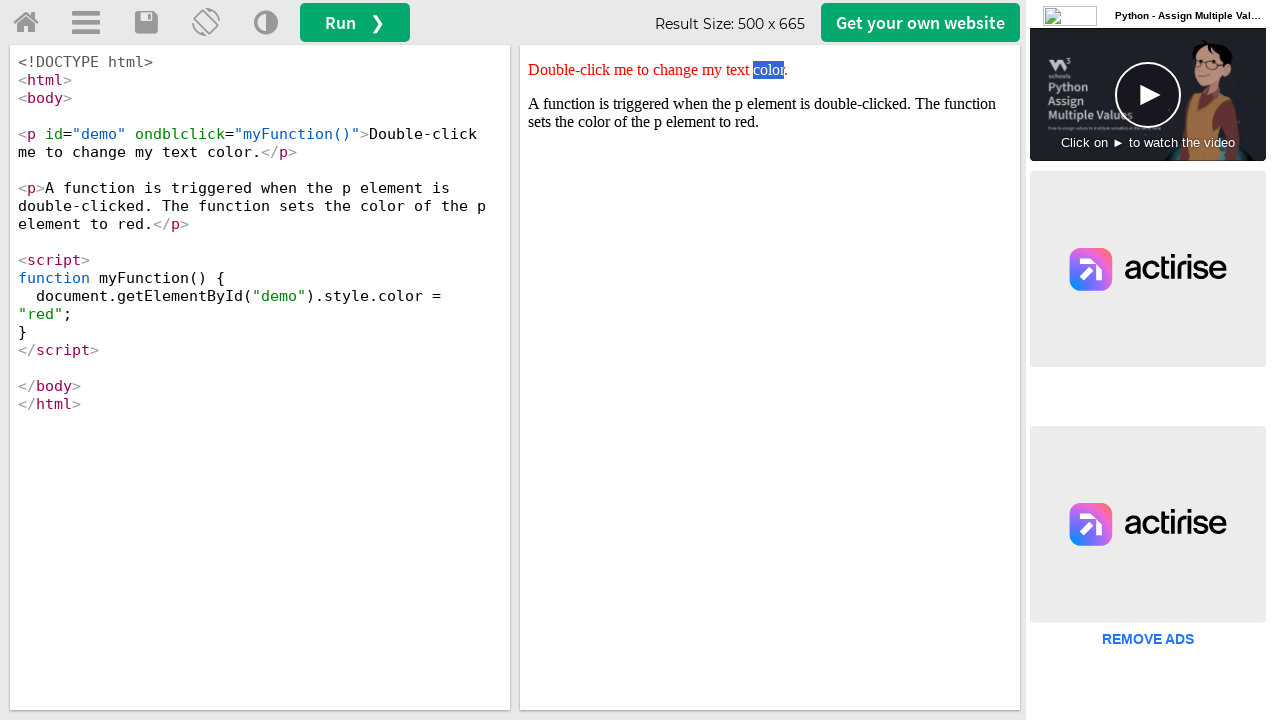